Navigates to jQuery UI draggable demo page, counts the number of iframes on the page using JavaScript execution, and scrolls down the page

Starting URL: http://jqueryui.com/draggable/

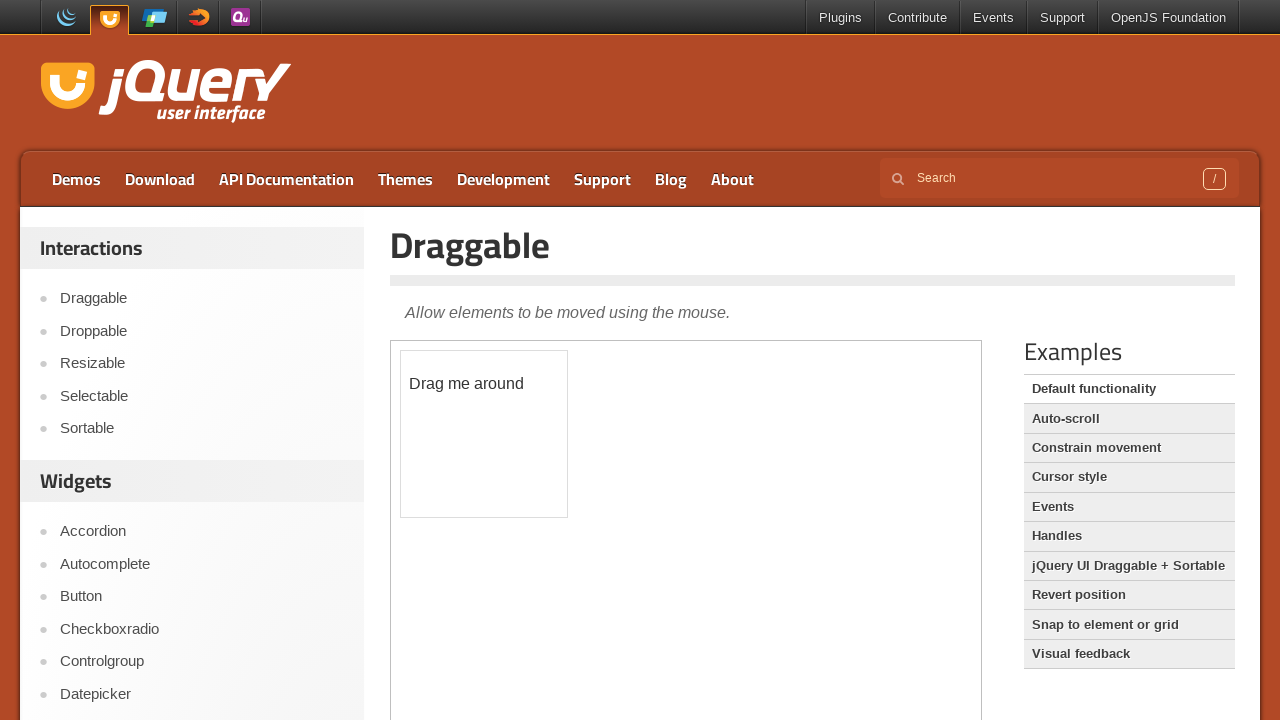

Navigated to jQuery UI draggable demo page
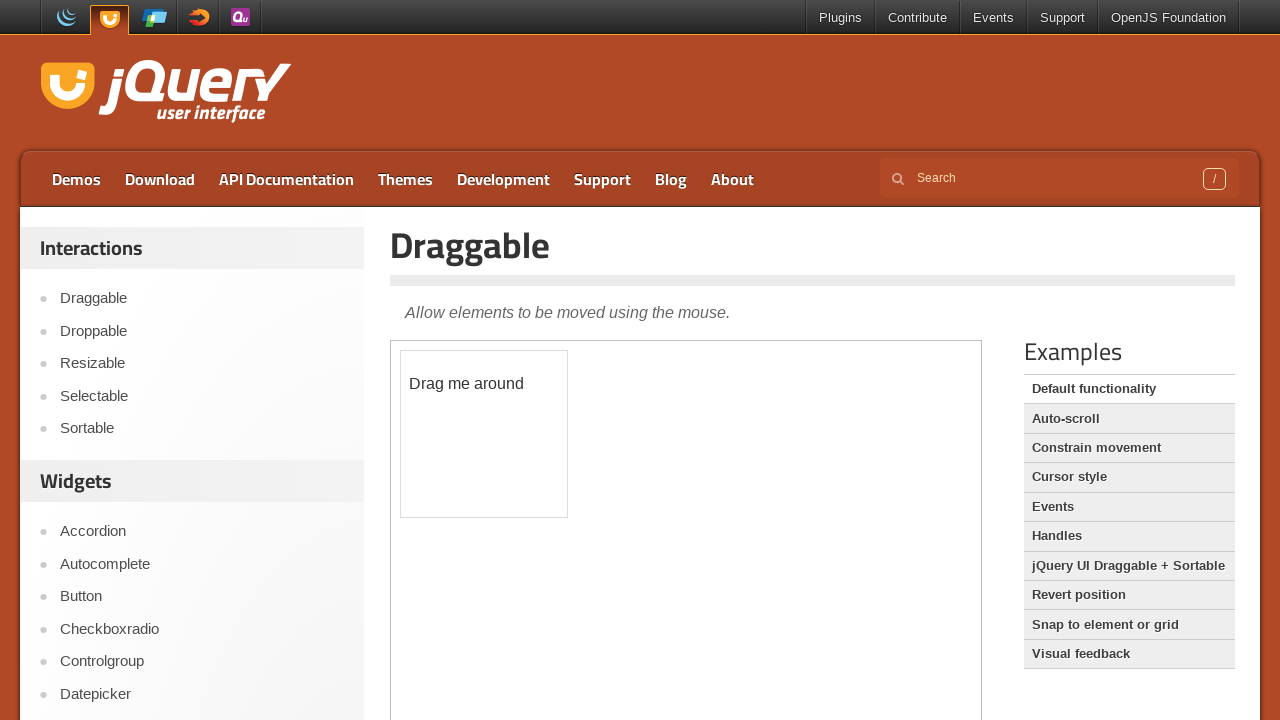

Retrieved page title: Draggable | jQuery UI
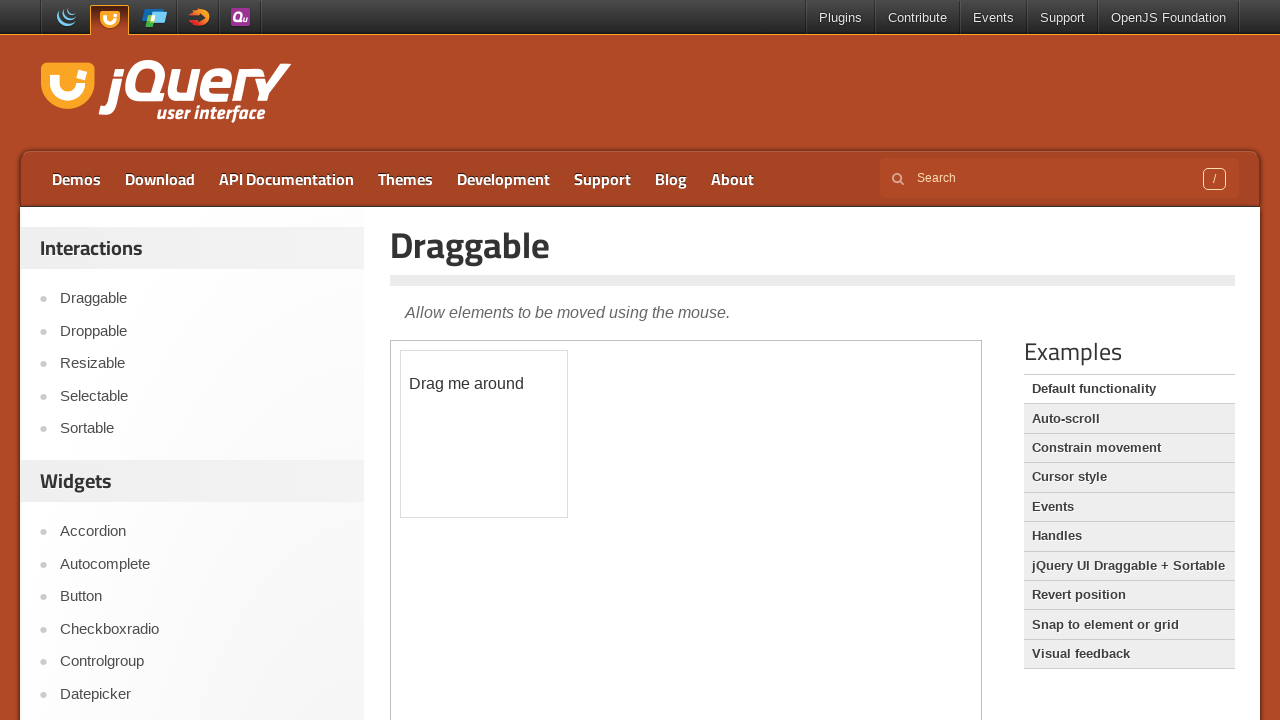

Counted 1 iframes on the page
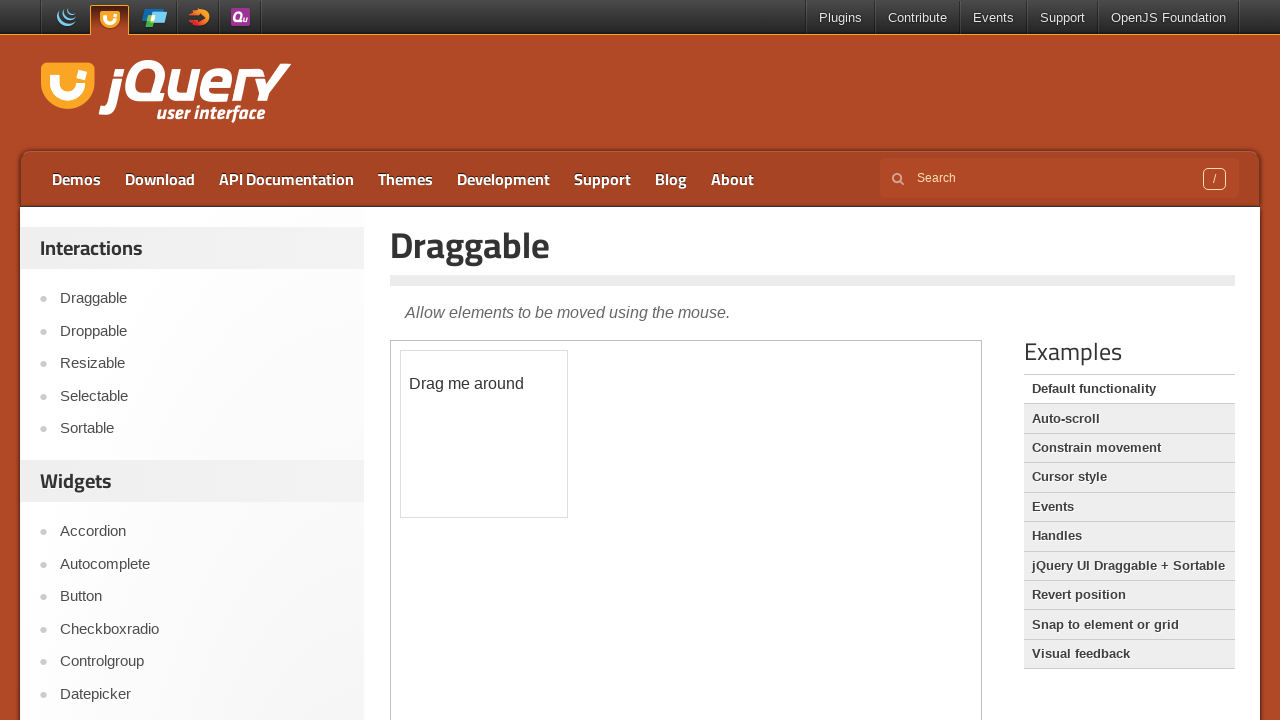

Scrolled down the page by 200 pixels
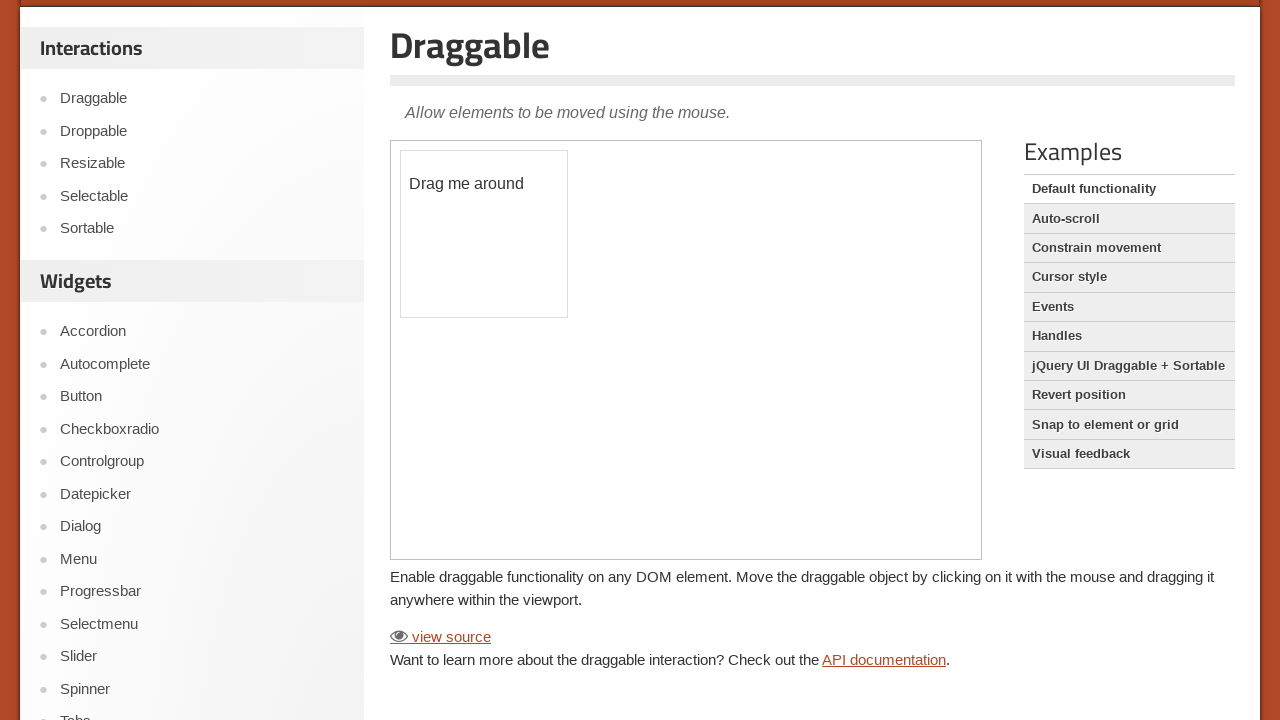

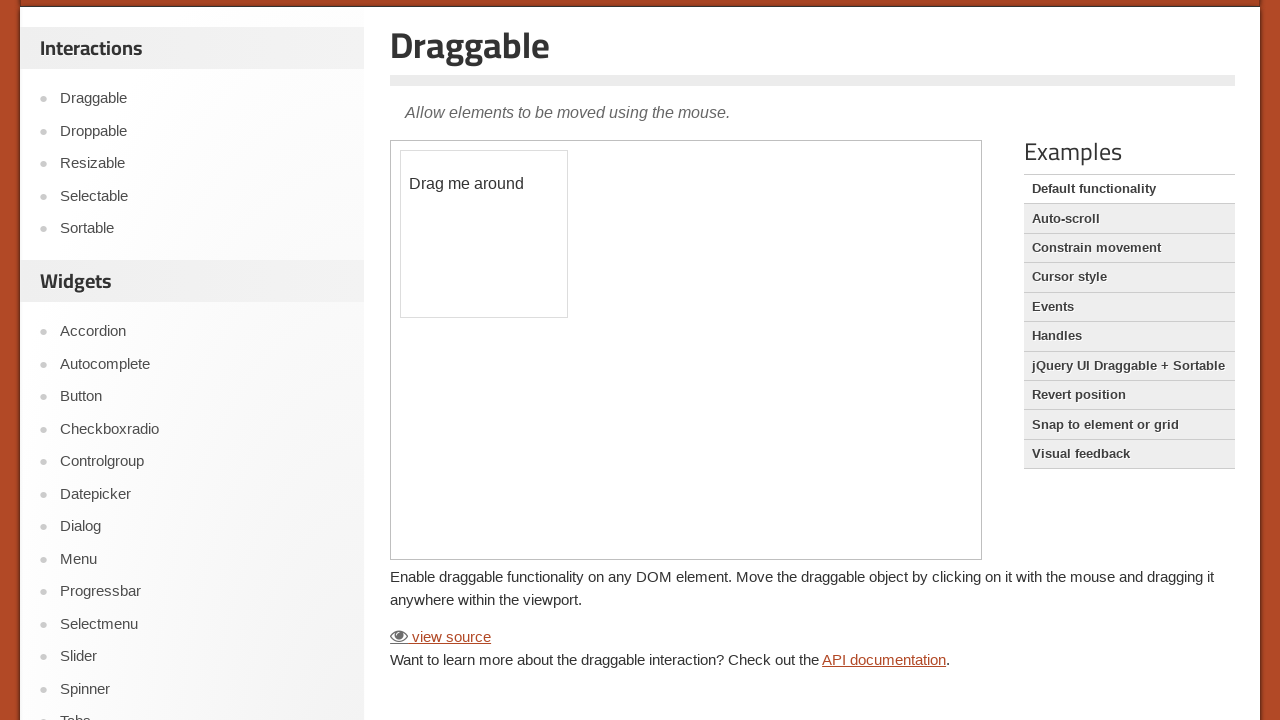